Tests enable/disable functionality by disabling then enabling an input field and entering text

Starting URL: https://codenboxautomationlab.com/practice/

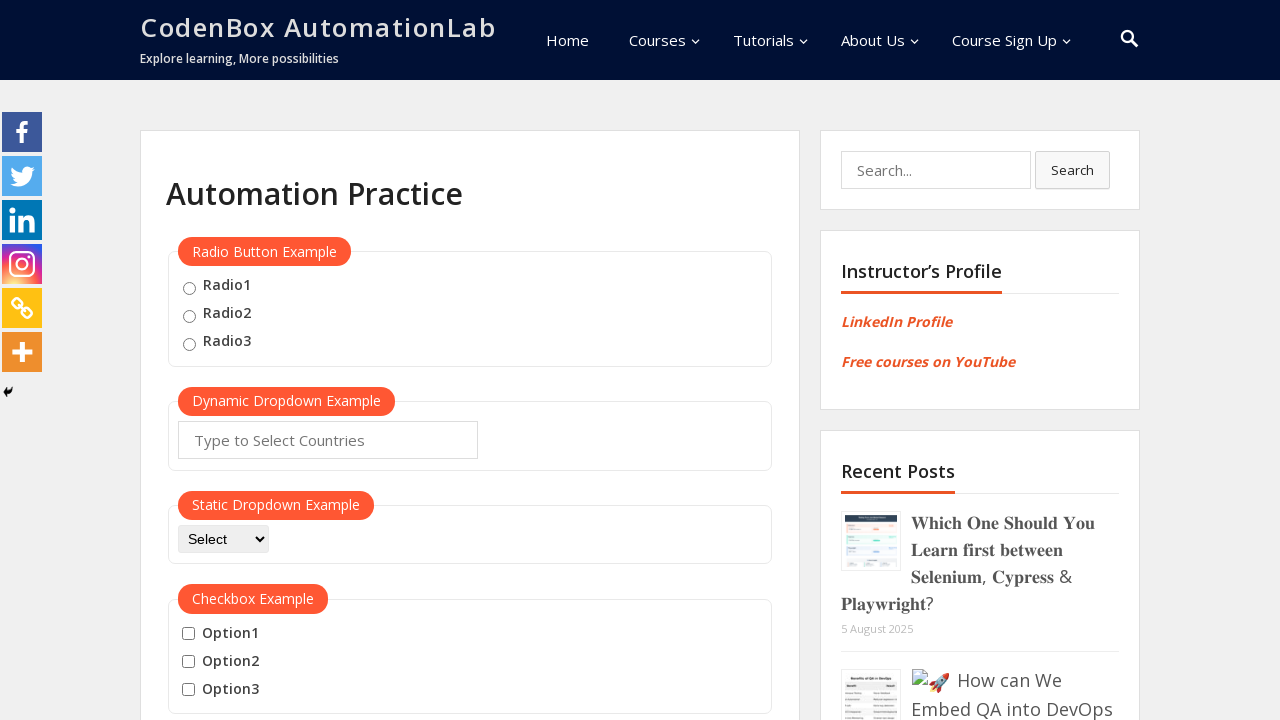

Clicked disable button to disable the input field at (217, 361) on #disabled-button
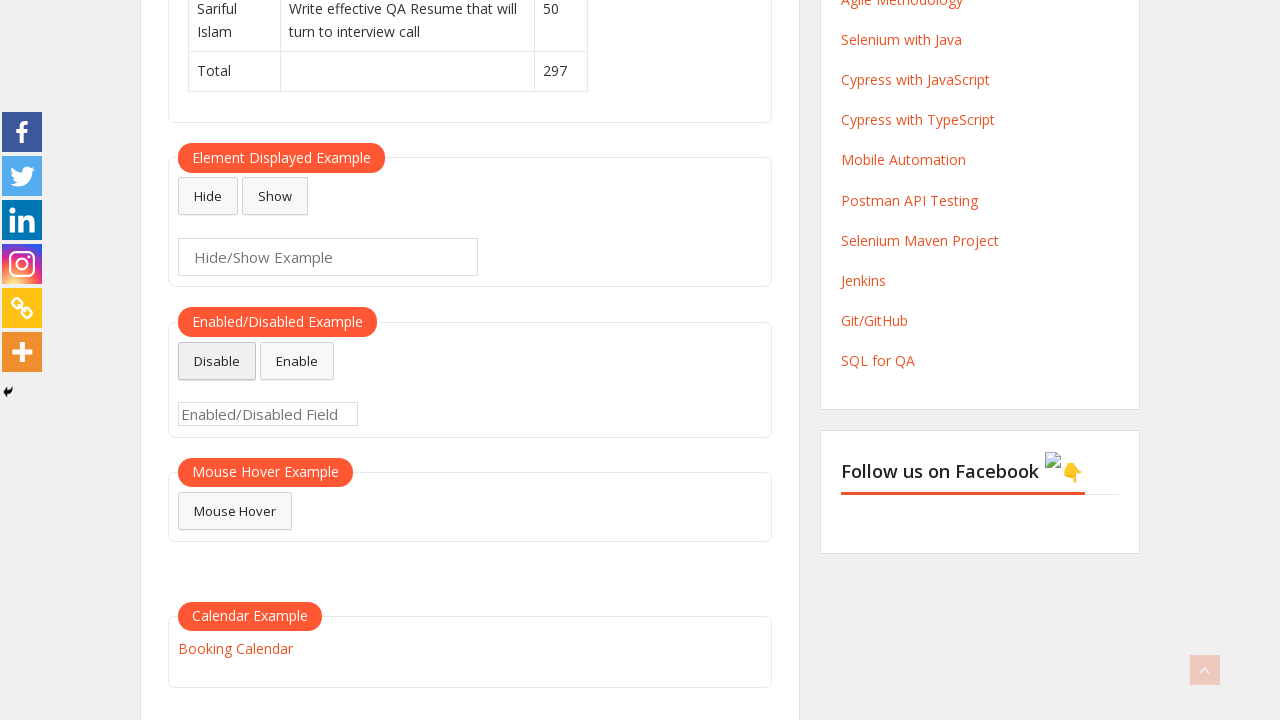

Clicked enable button to re-enable the input field at (297, 361) on #enabled-button
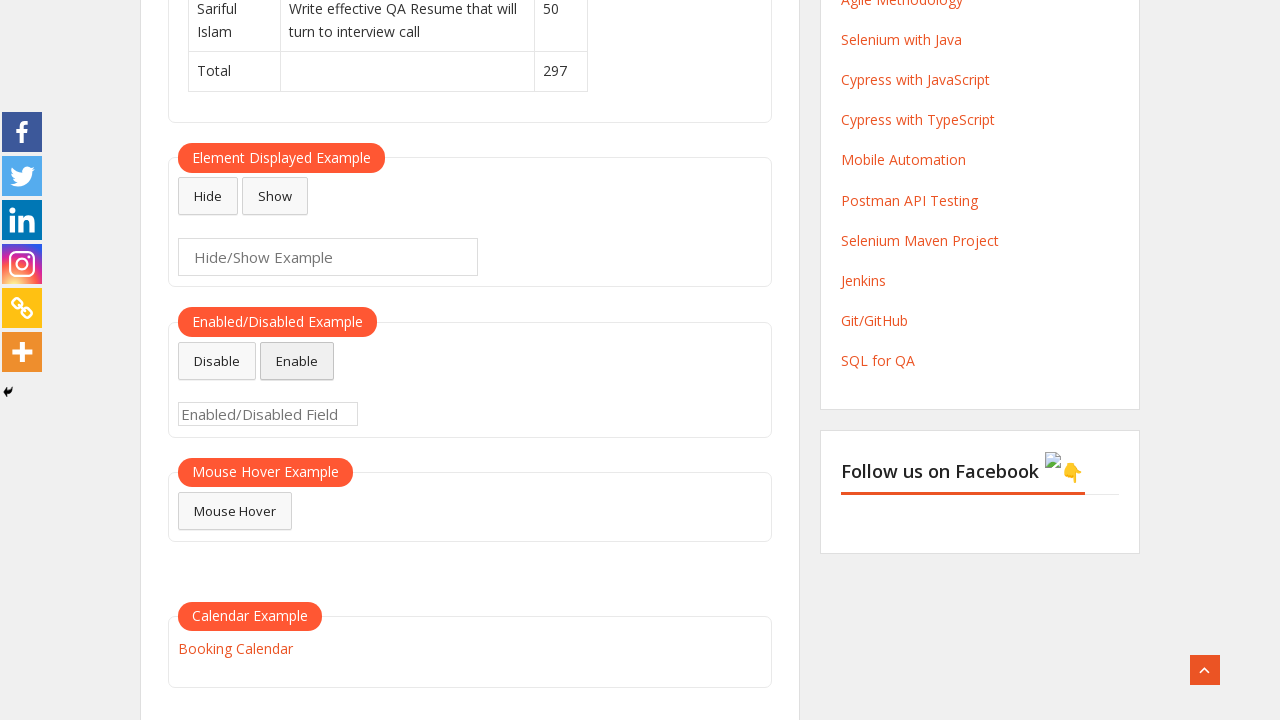

Filled enabled input field with 'test text' on #enabled-example-input
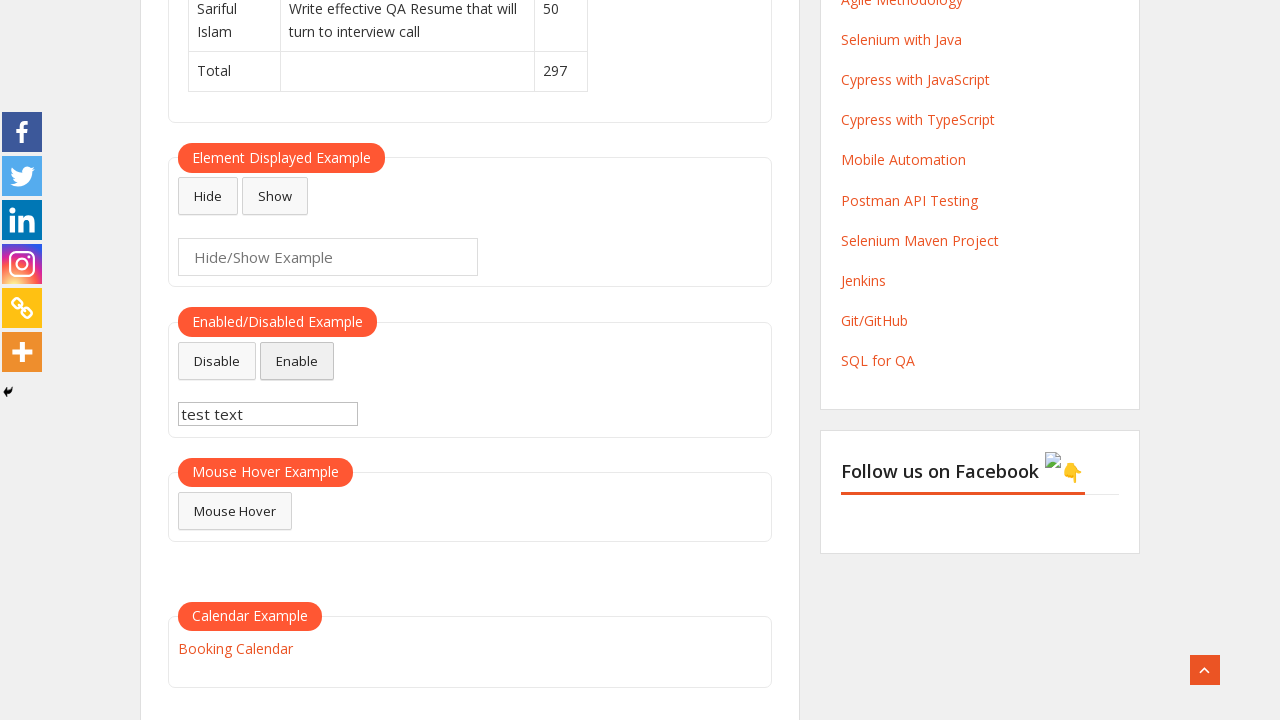

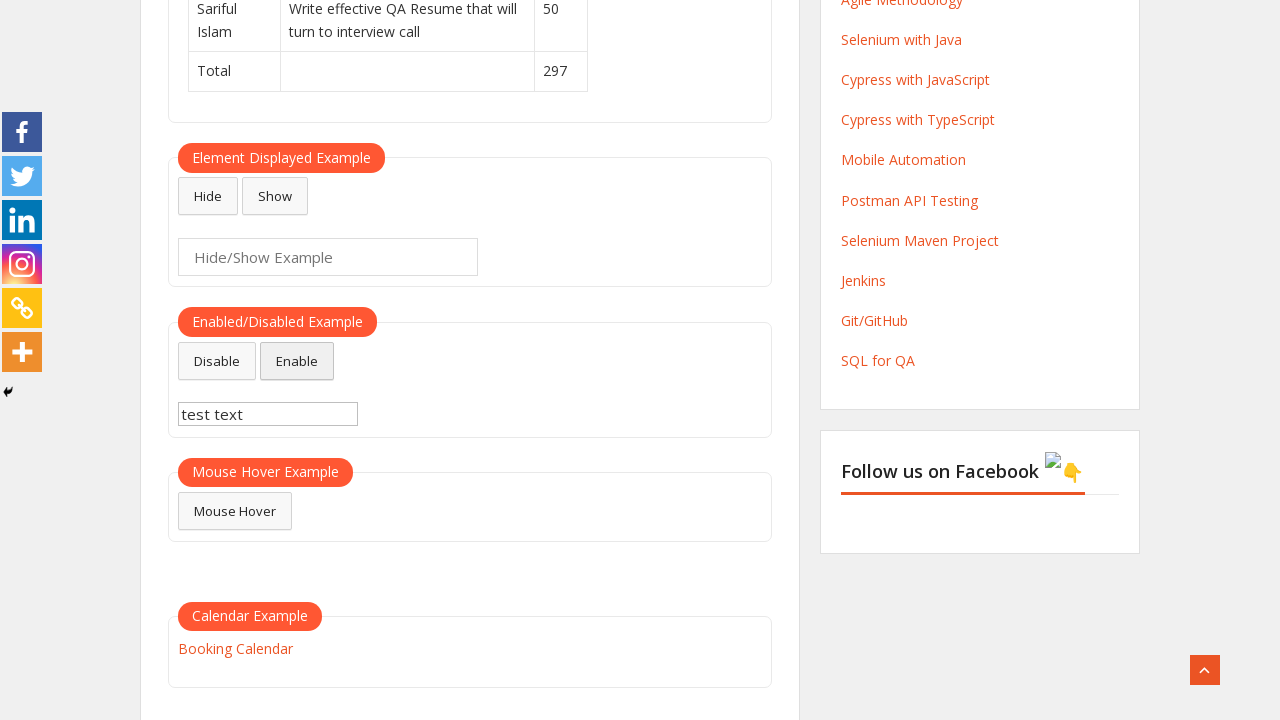